Tests dropdown selection by choosing options from select elements for hero and programming language

Starting URL: https://savkk.github.io/selenium-practice/

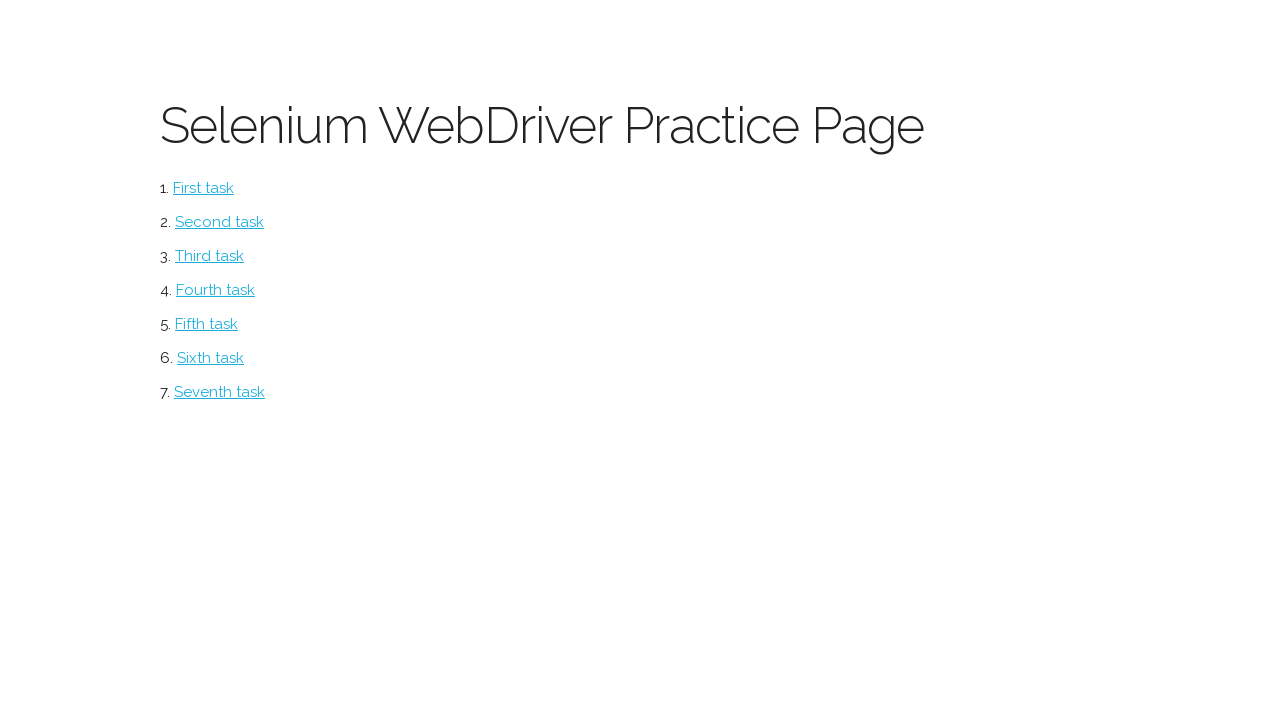

Clicked on select test link at (210, 256) on #select
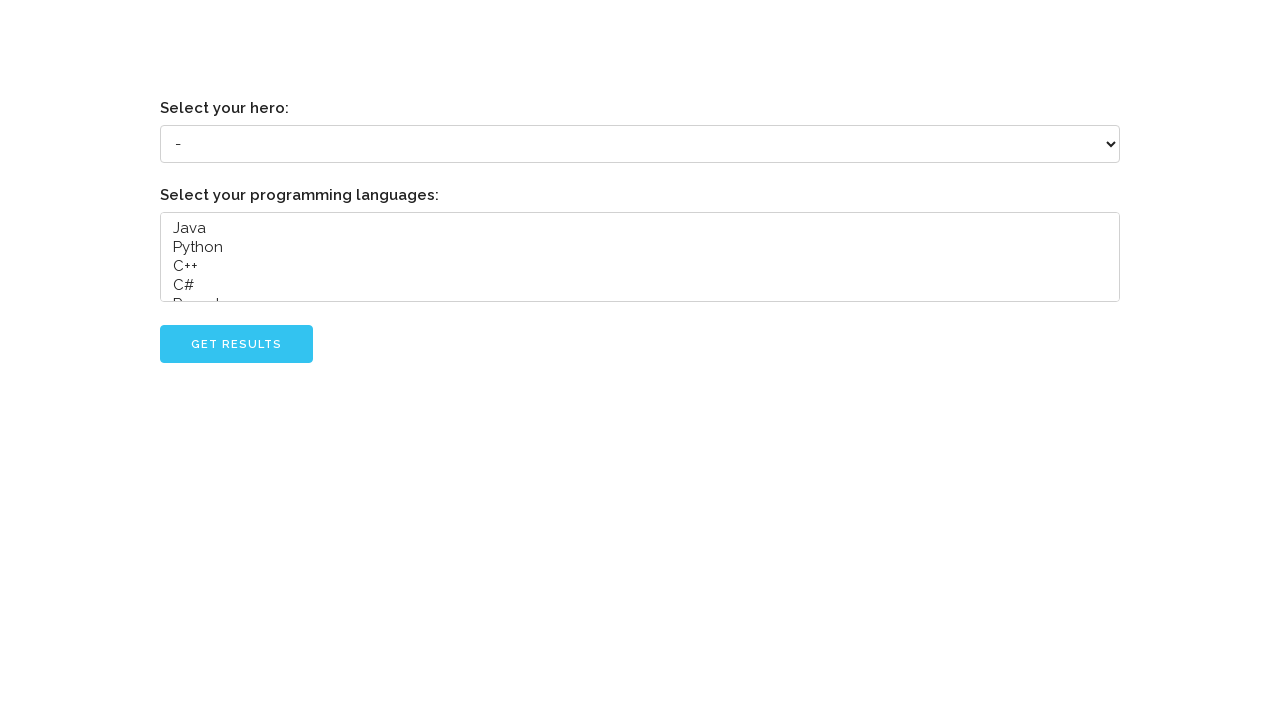

Selected 'Grady Booch' from hero dropdown on select[name='hero']
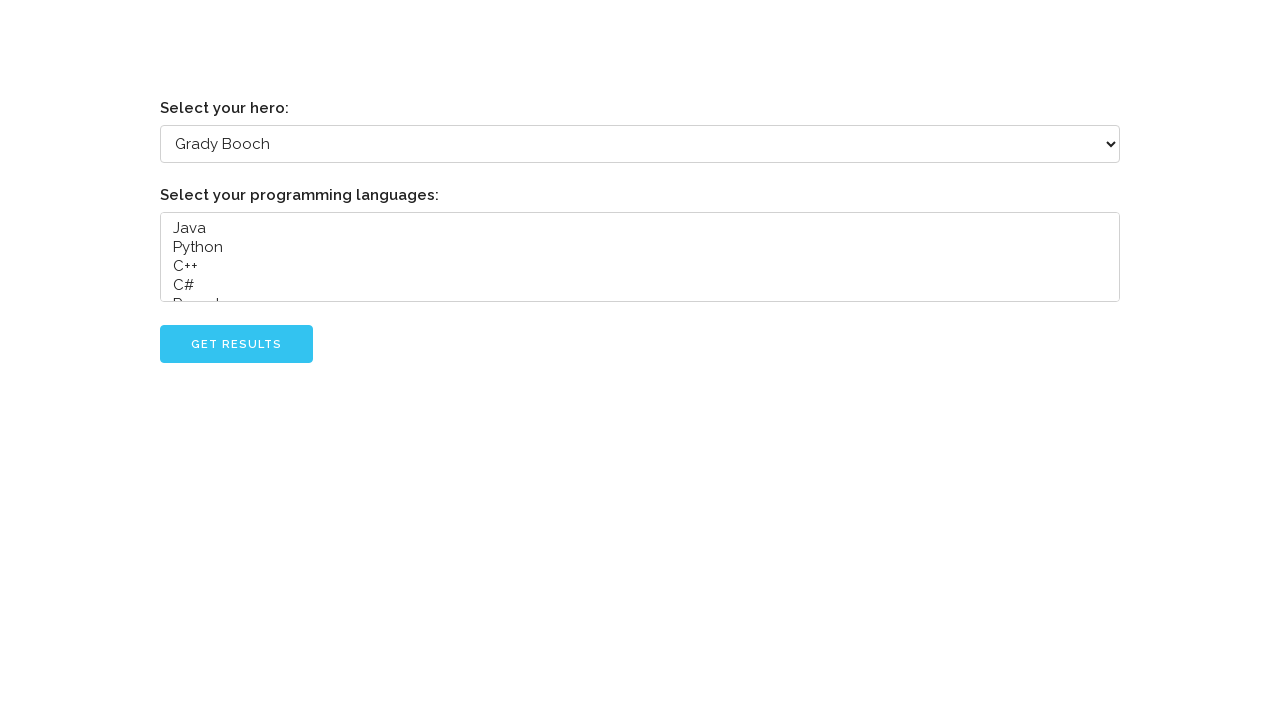

Selected 'Java' from programming language dropdown on select[name='languages']
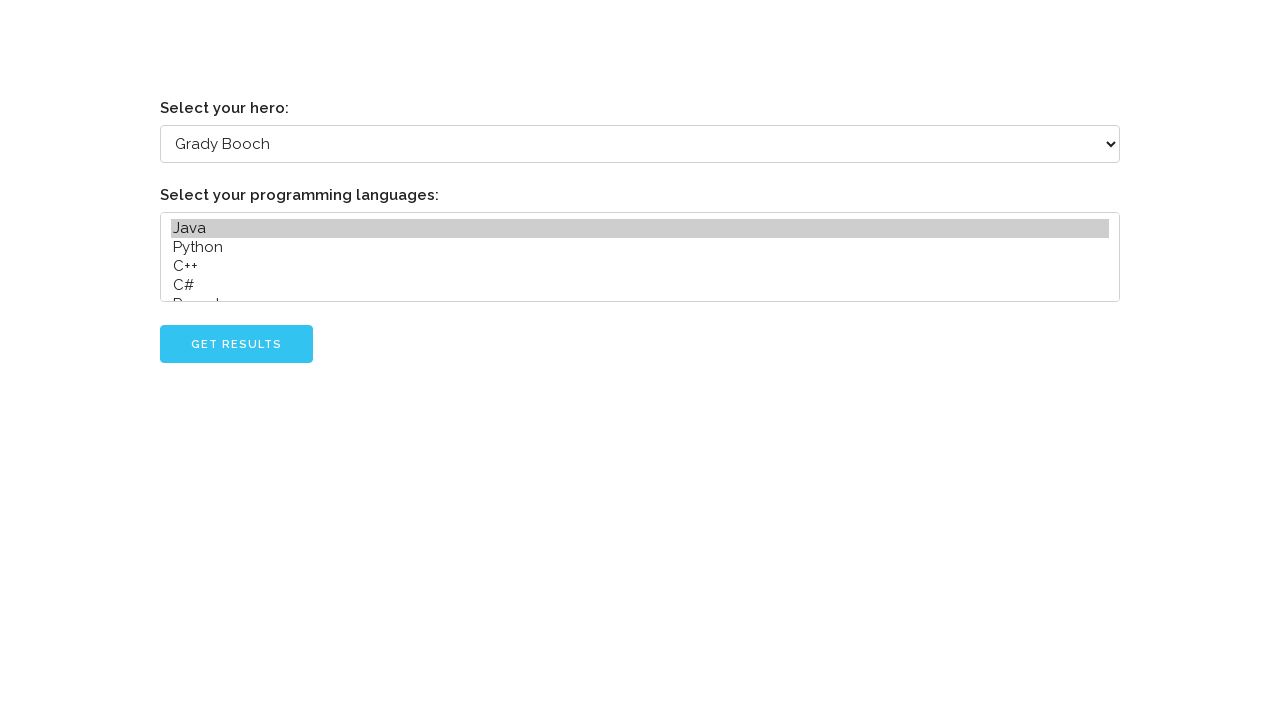

Clicked submit button to confirm selections at (236, 344) on #go
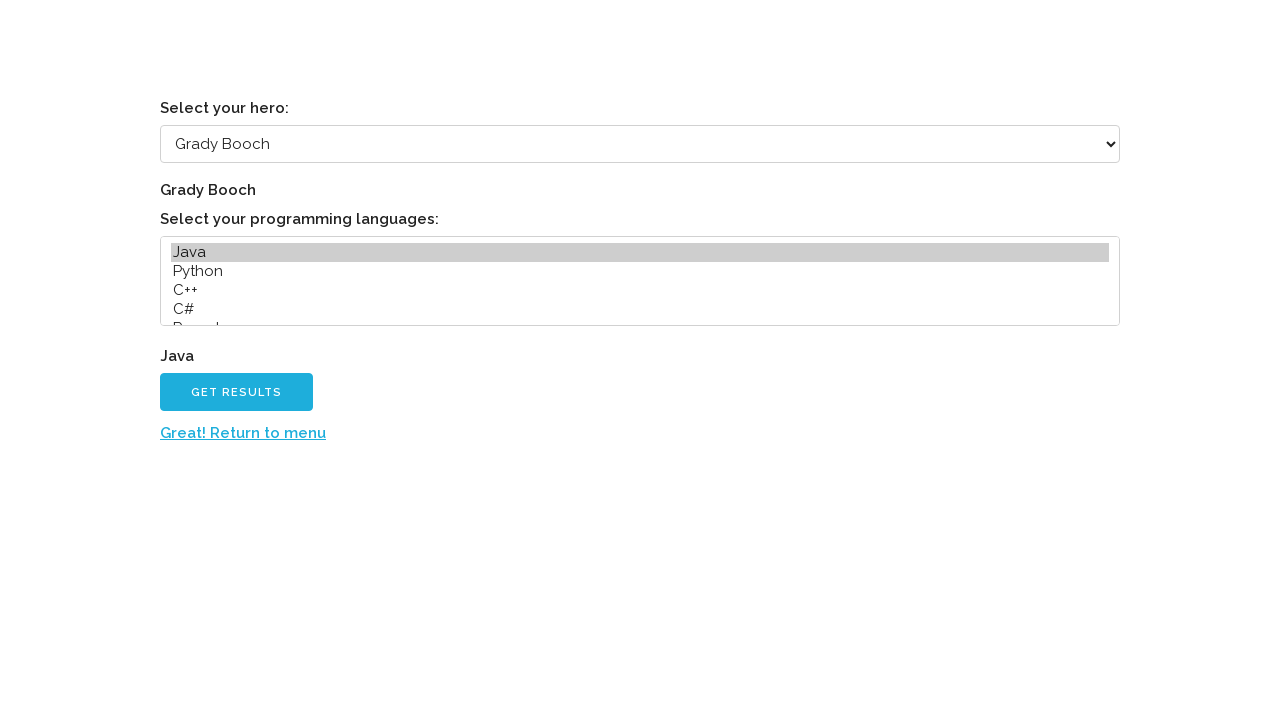

Clicked return to menu link at (243, 433) on a:has-text('Great! Return to menu')
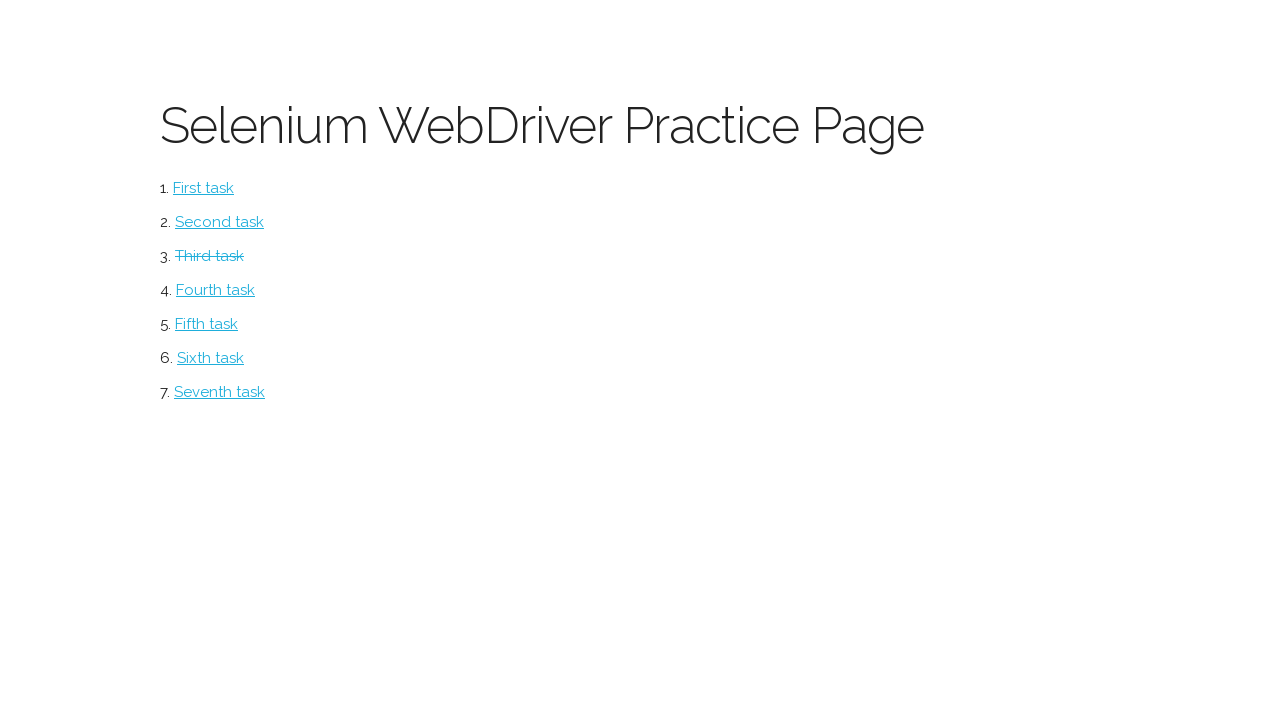

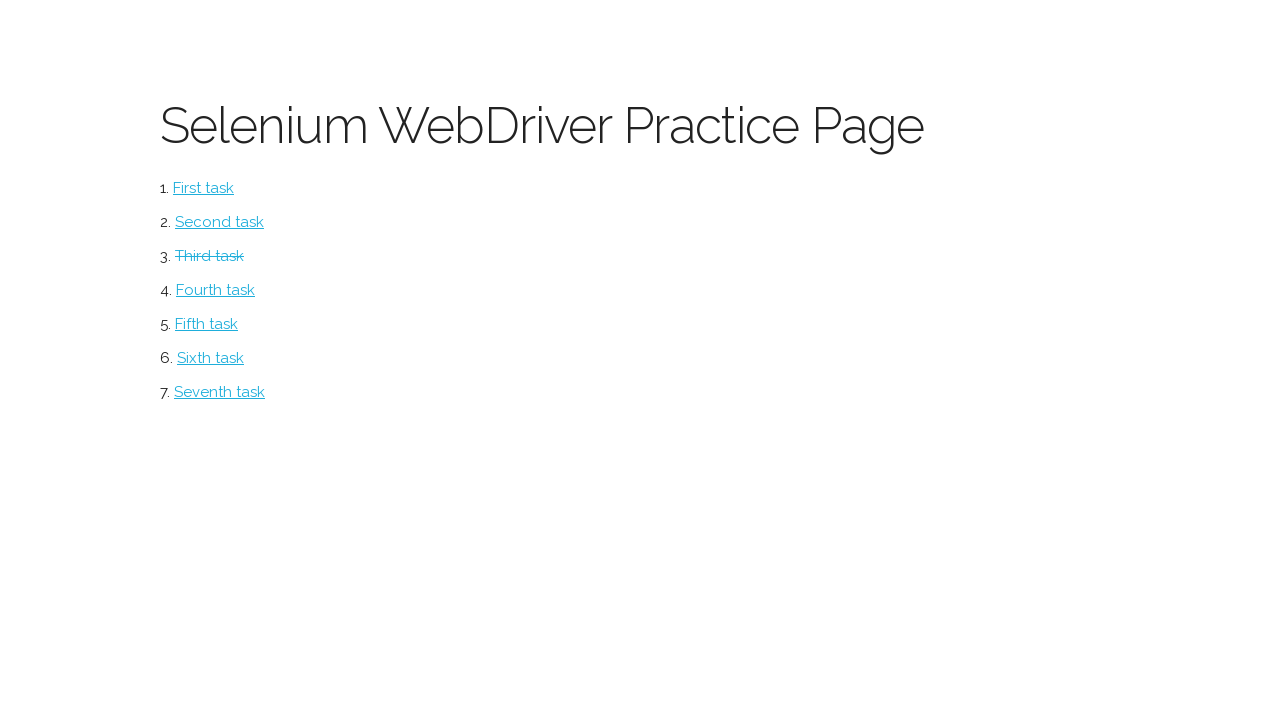